Tests that a todo item is removed when edited to an empty string.

Starting URL: https://demo.playwright.dev/todomvc

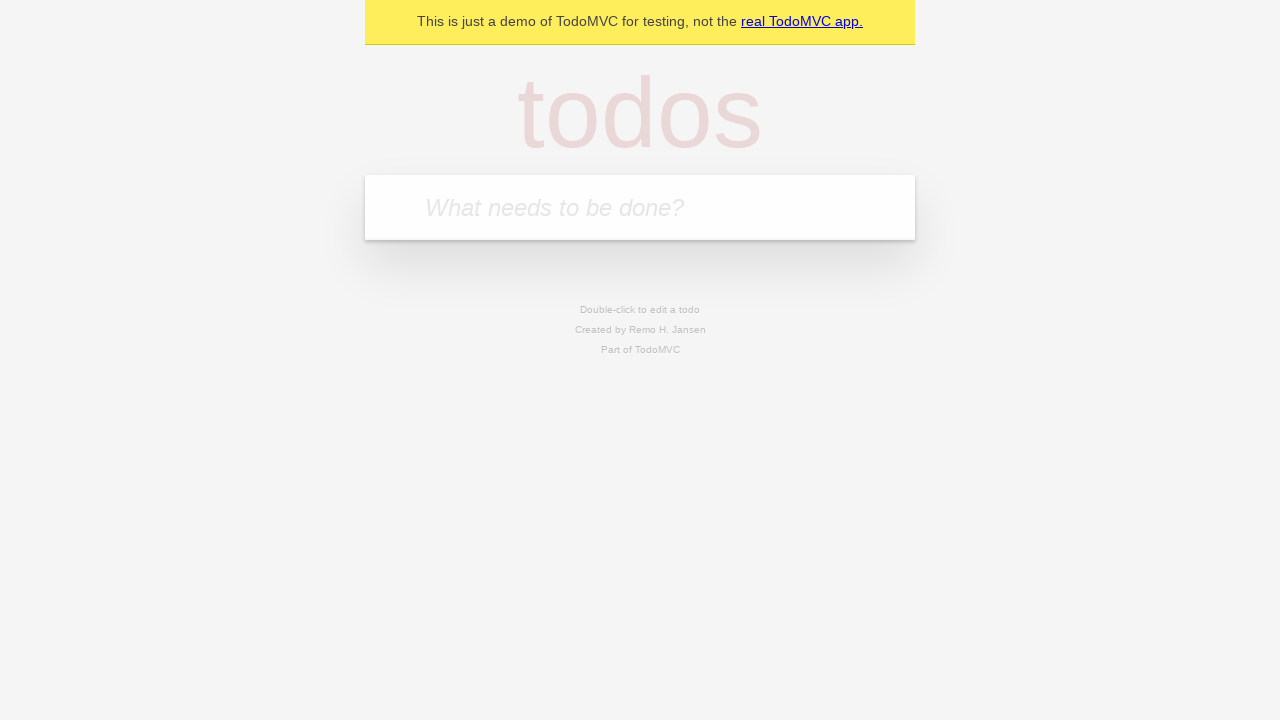

Filled todo input with 'buy some cheese' on internal:attr=[placeholder="What needs to be done?"i]
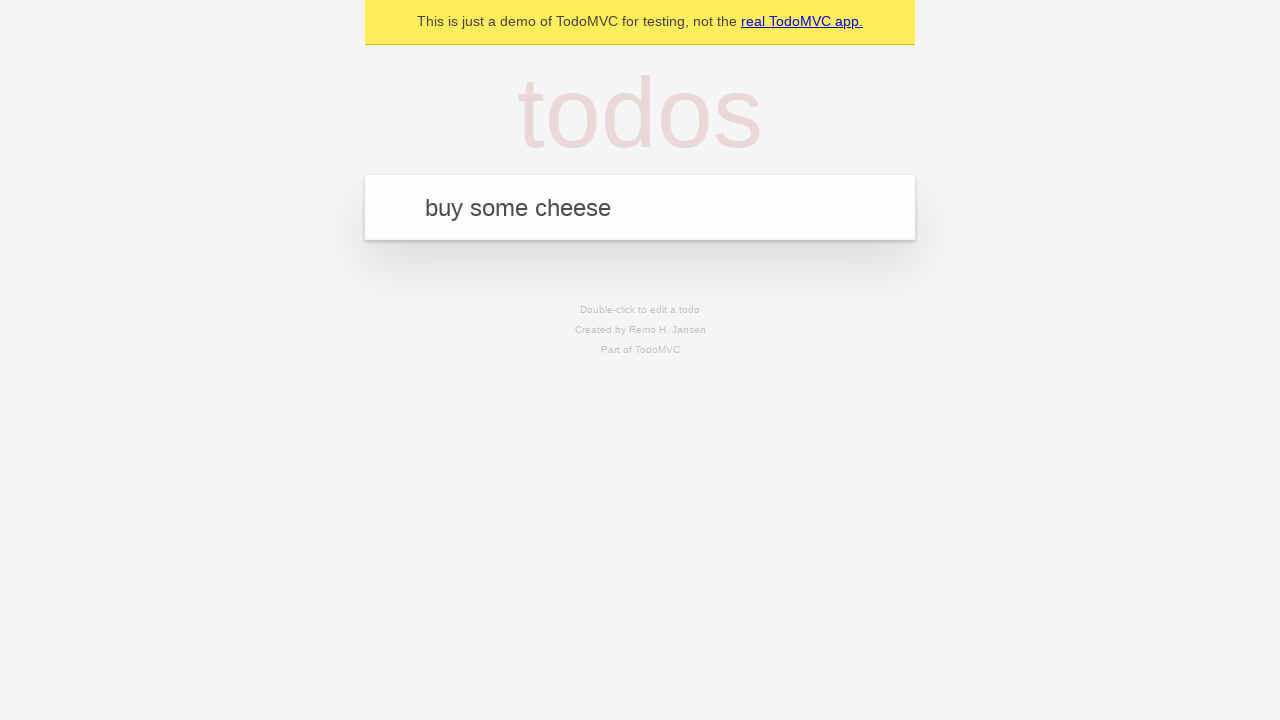

Pressed Enter to create todo 'buy some cheese' on internal:attr=[placeholder="What needs to be done?"i]
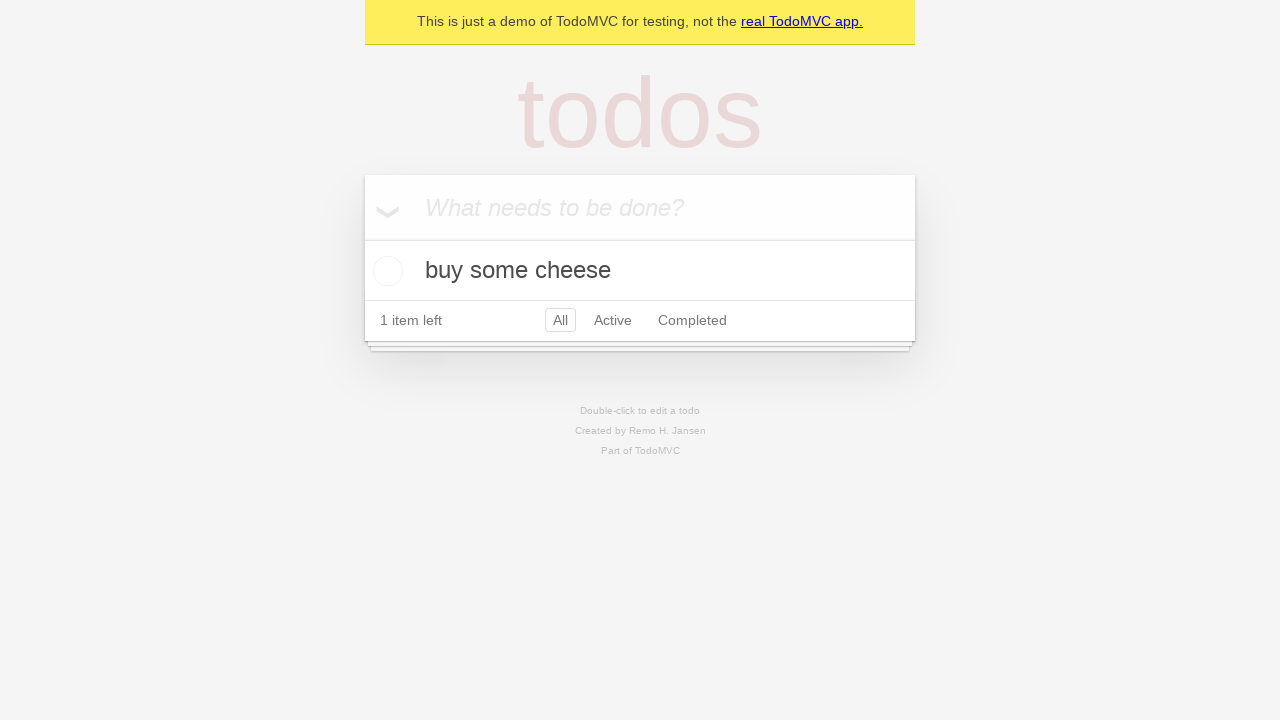

Filled todo input with 'feed the cat' on internal:attr=[placeholder="What needs to be done?"i]
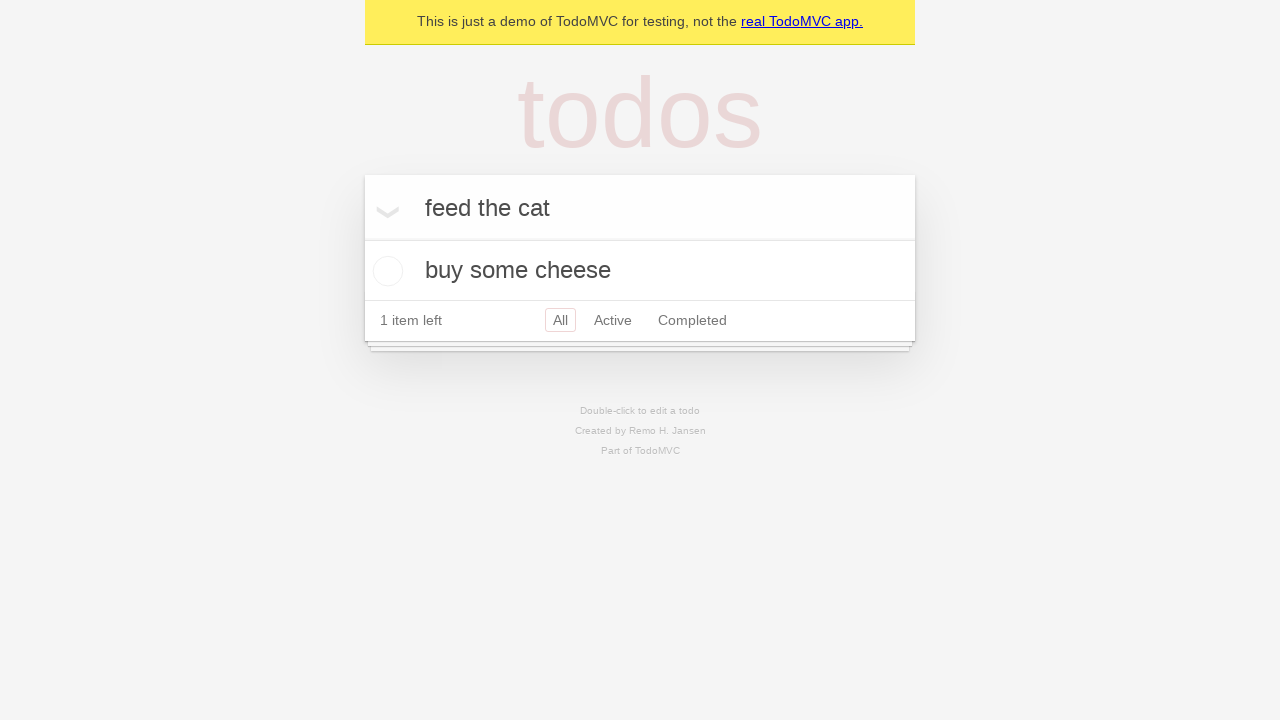

Pressed Enter to create todo 'feed the cat' on internal:attr=[placeholder="What needs to be done?"i]
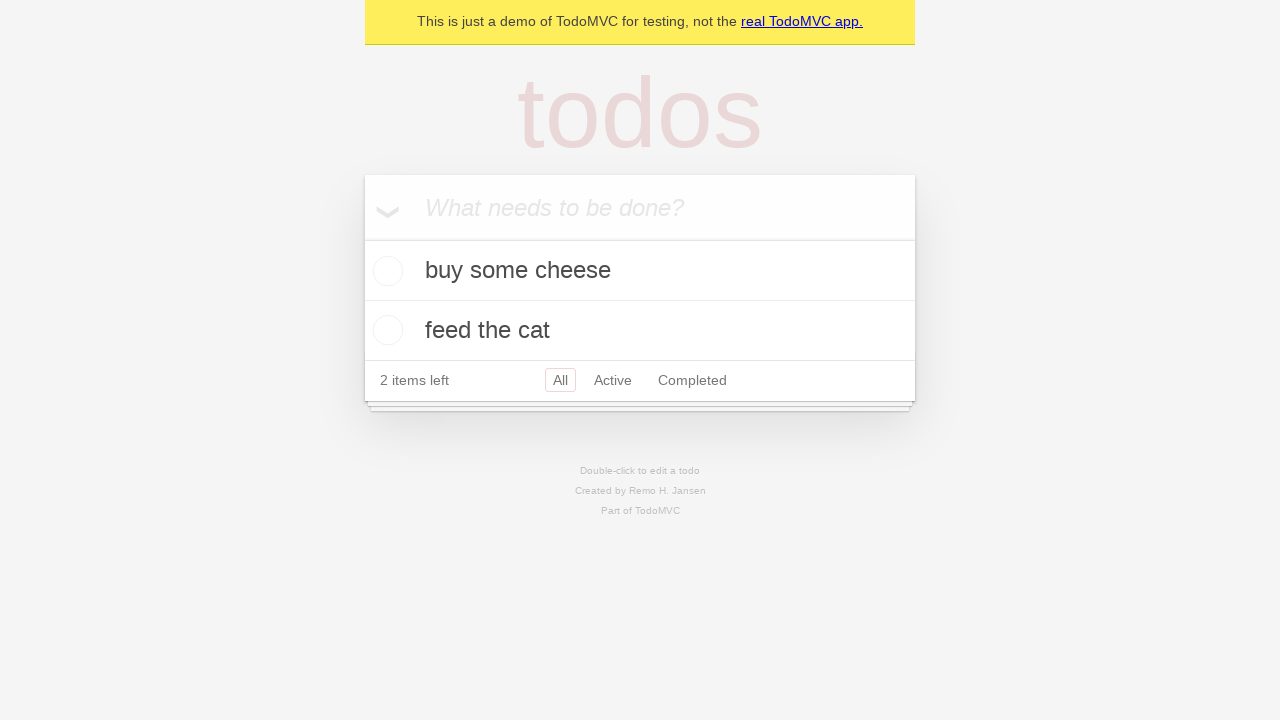

Filled todo input with 'book a doctors appointment' on internal:attr=[placeholder="What needs to be done?"i]
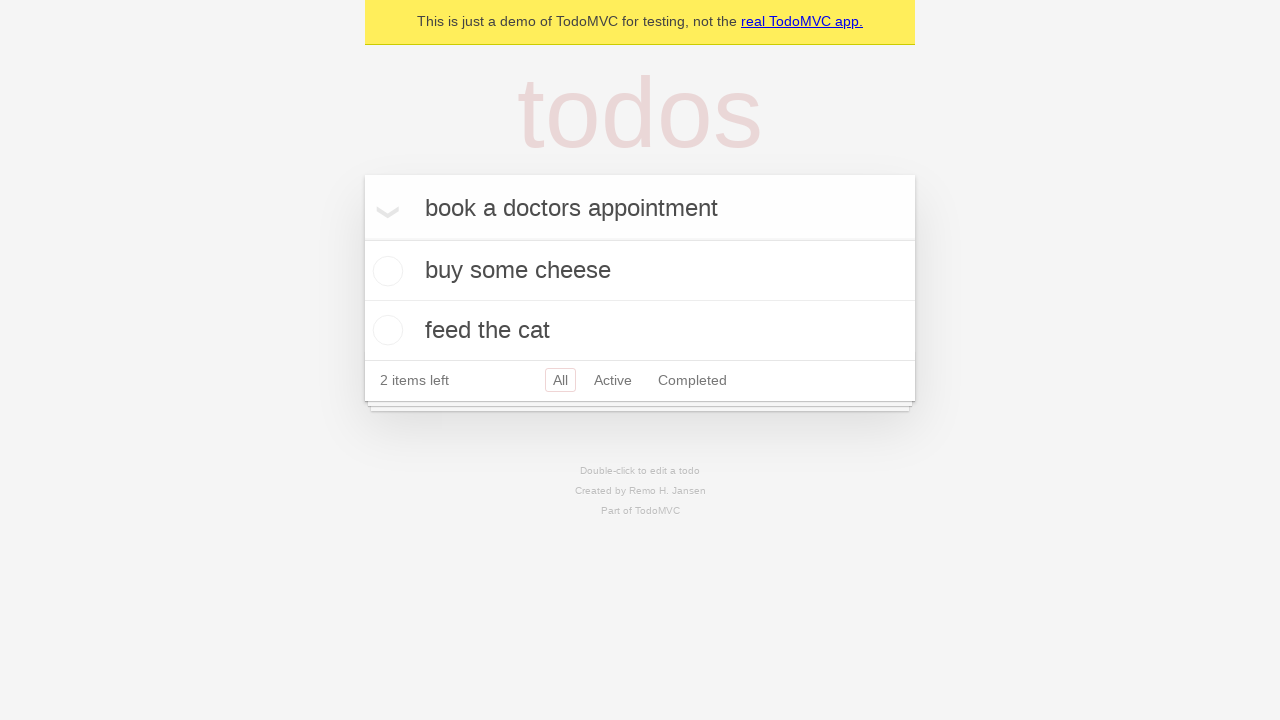

Pressed Enter to create todo 'book a doctors appointment' on internal:attr=[placeholder="What needs to be done?"i]
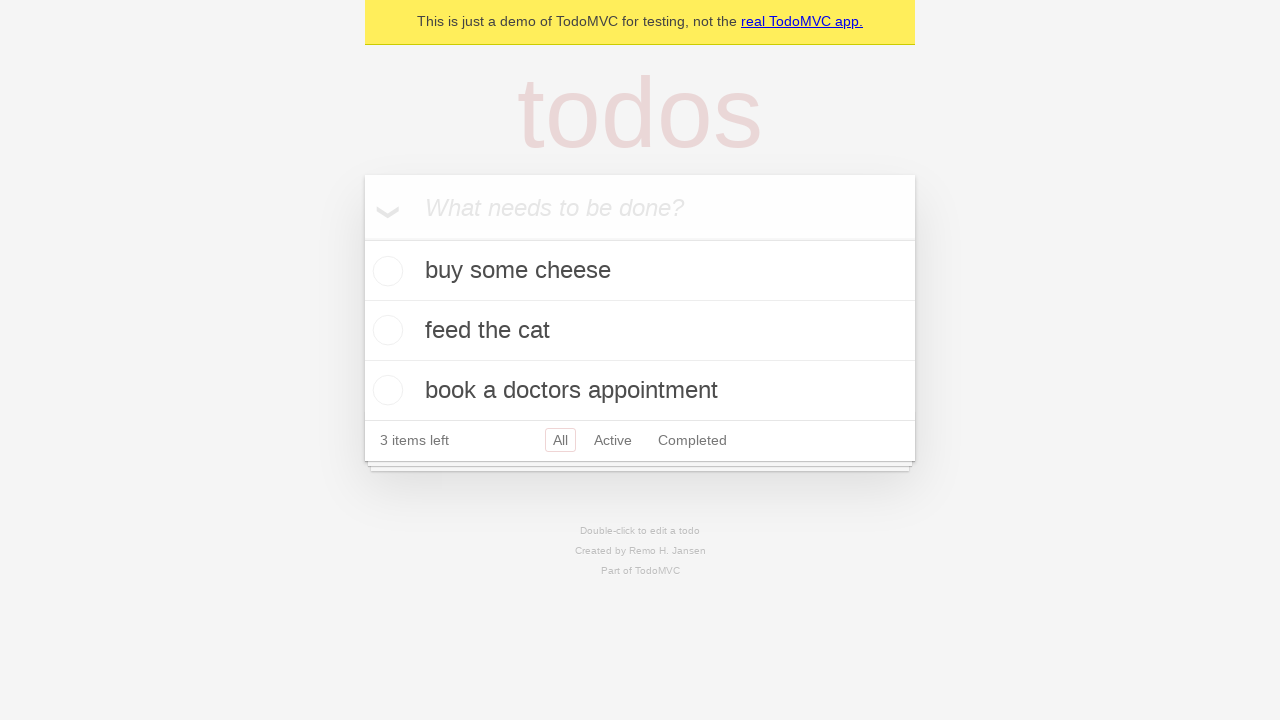

Waited for all three todo items to appear
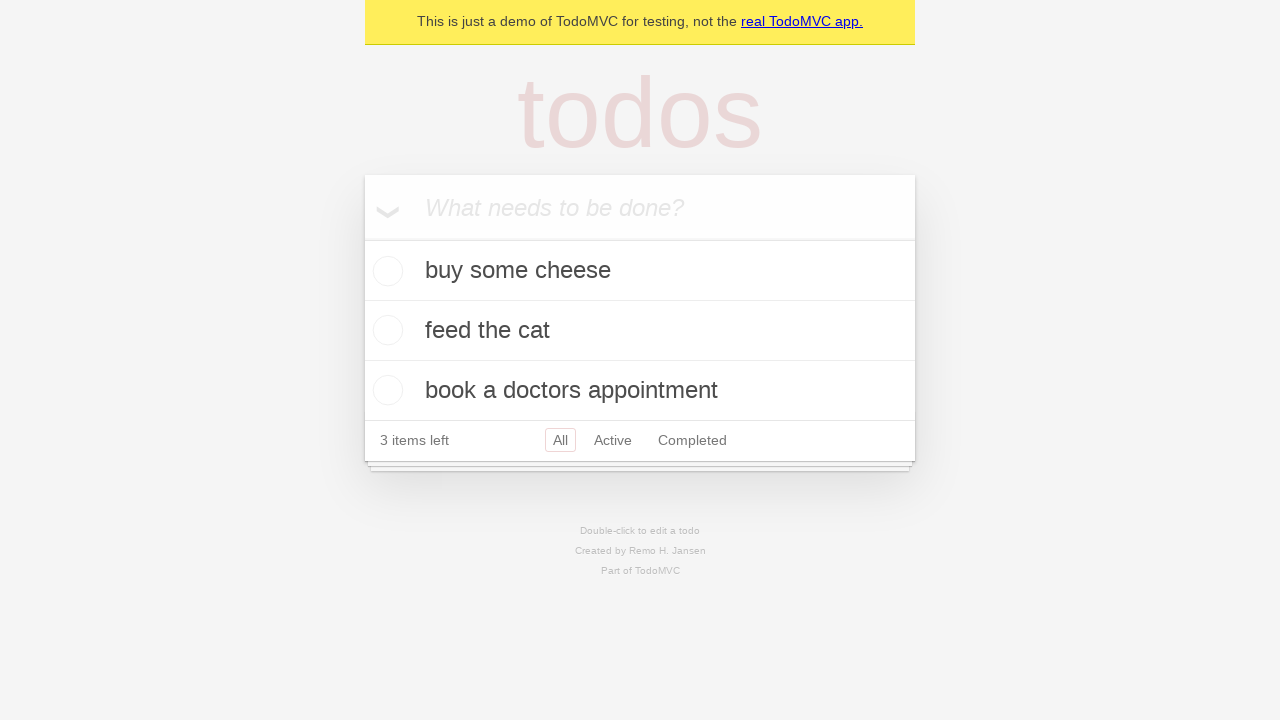

Double-clicked second todo item to enter edit mode at (640, 331) on internal:testid=[data-testid="todo-item"s] >> nth=1
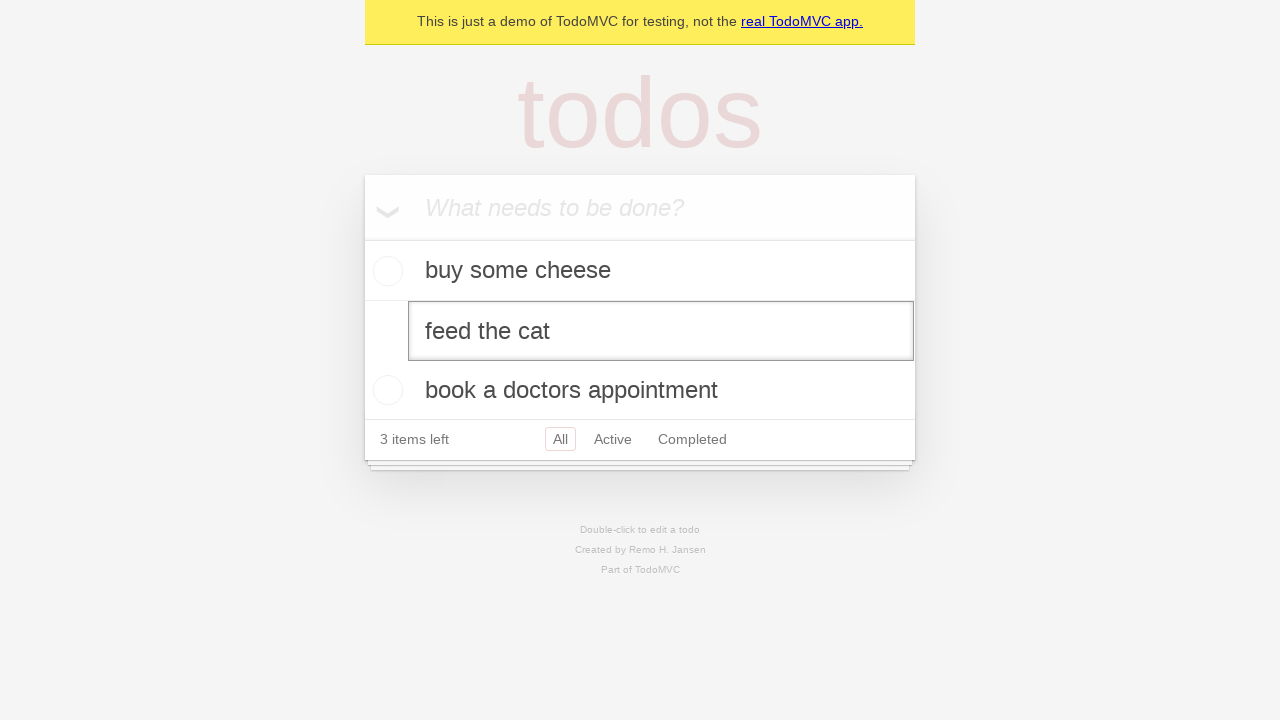

Cleared the edit input field by filling with empty string on internal:testid=[data-testid="todo-item"s] >> nth=1 >> internal:role=textbox[nam
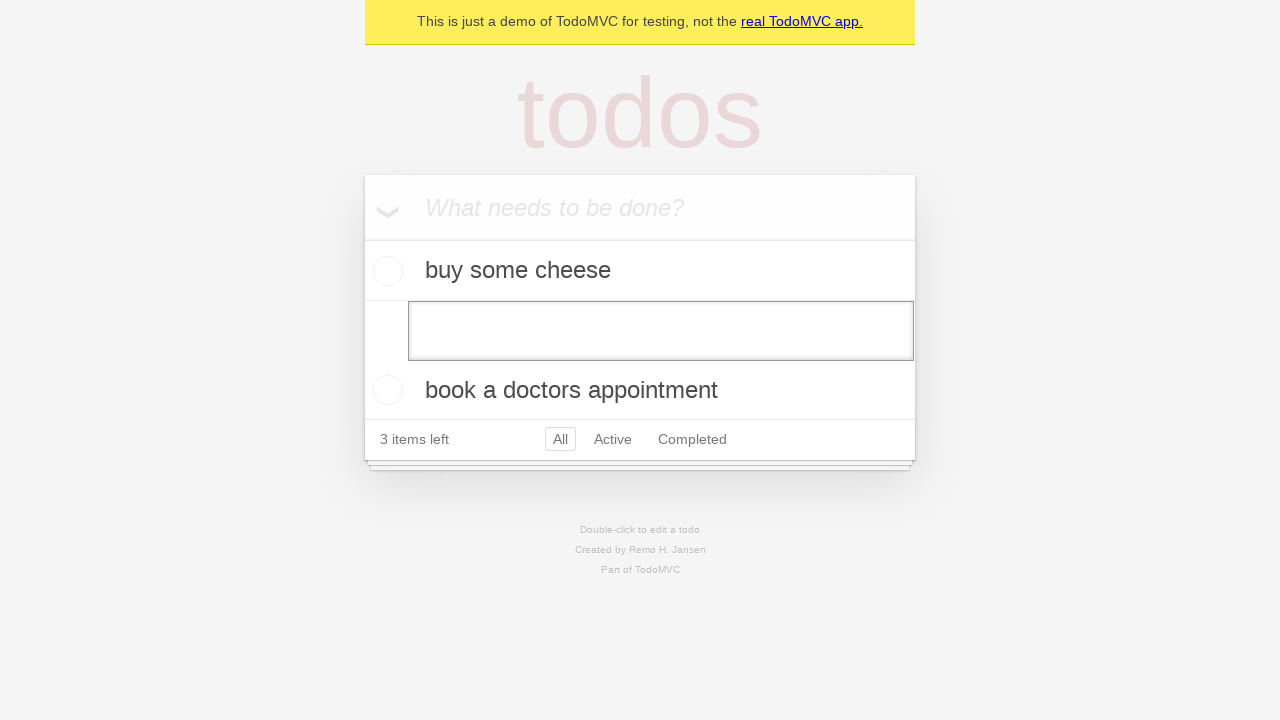

Pressed Enter to confirm deletion of todo with empty text on internal:testid=[data-testid="todo-item"s] >> nth=1 >> internal:role=textbox[nam
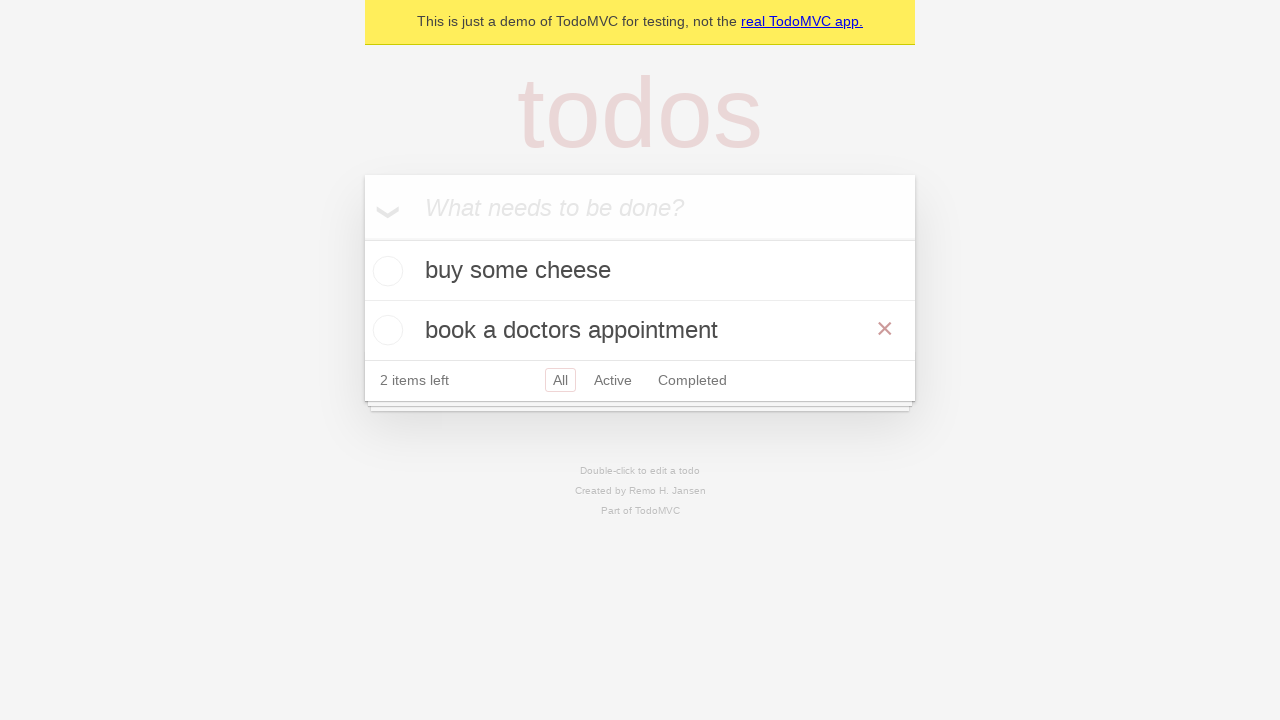

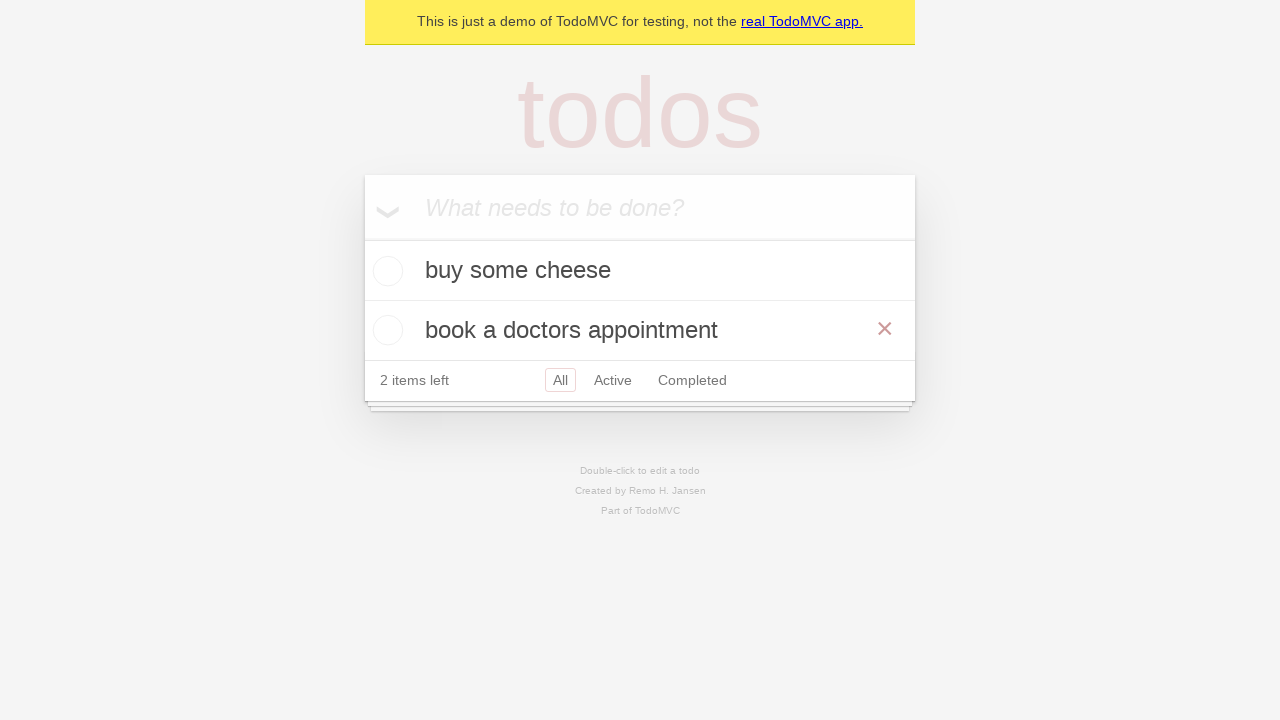